Tests drag and drop functionality by dragging a draggable element onto a droppable target area on the jQuery UI demo page

Starting URL: https://jqueryui.com/droppable/

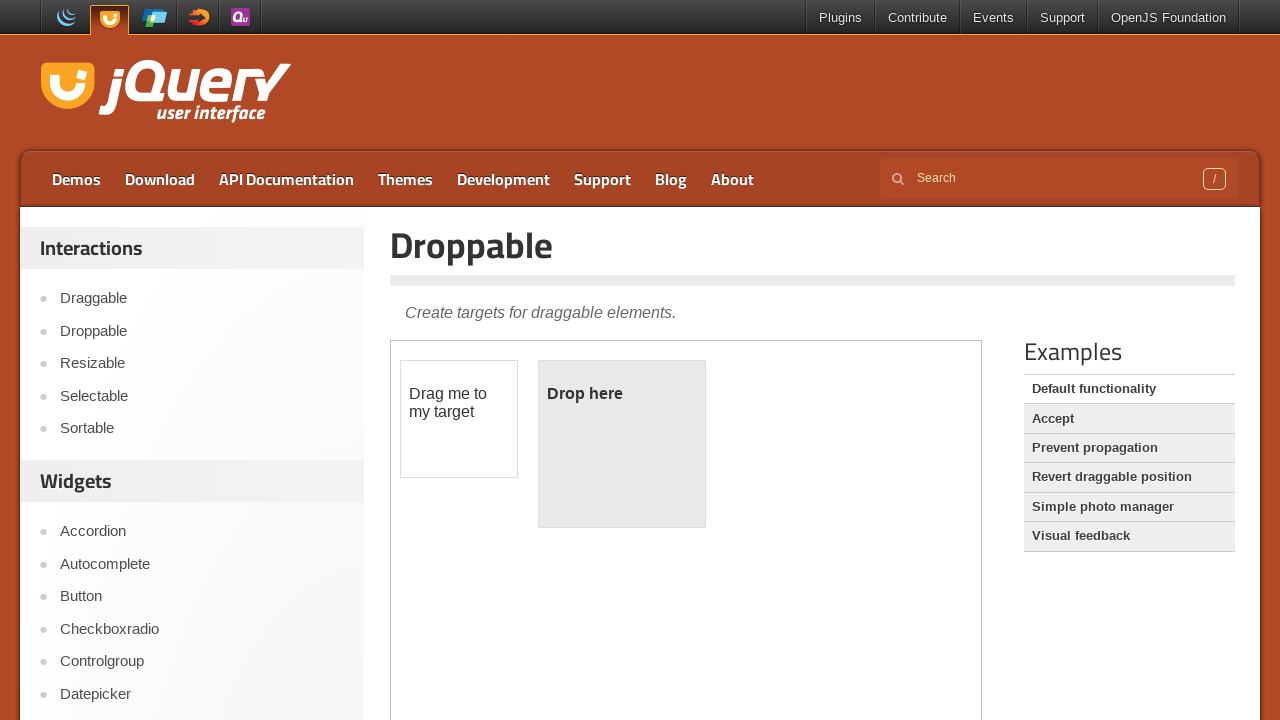

Located the demo iframe containing draggable and droppable elements
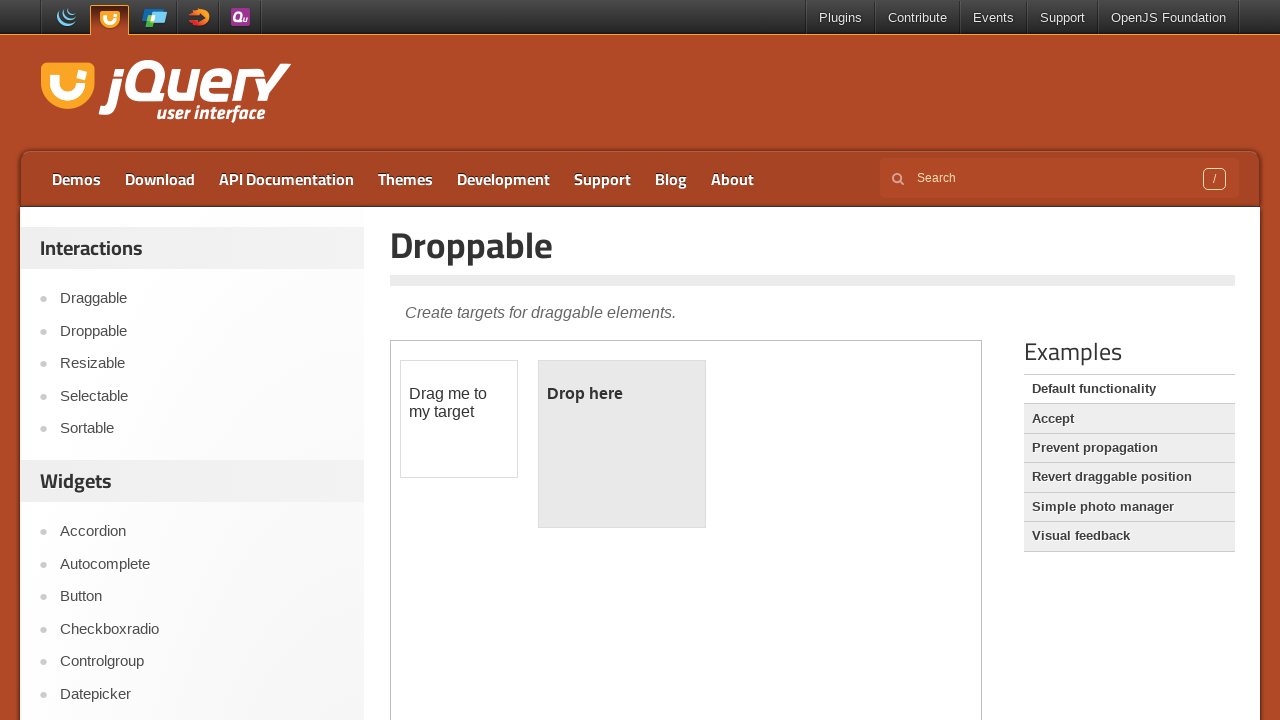

Located the draggable element within the iframe
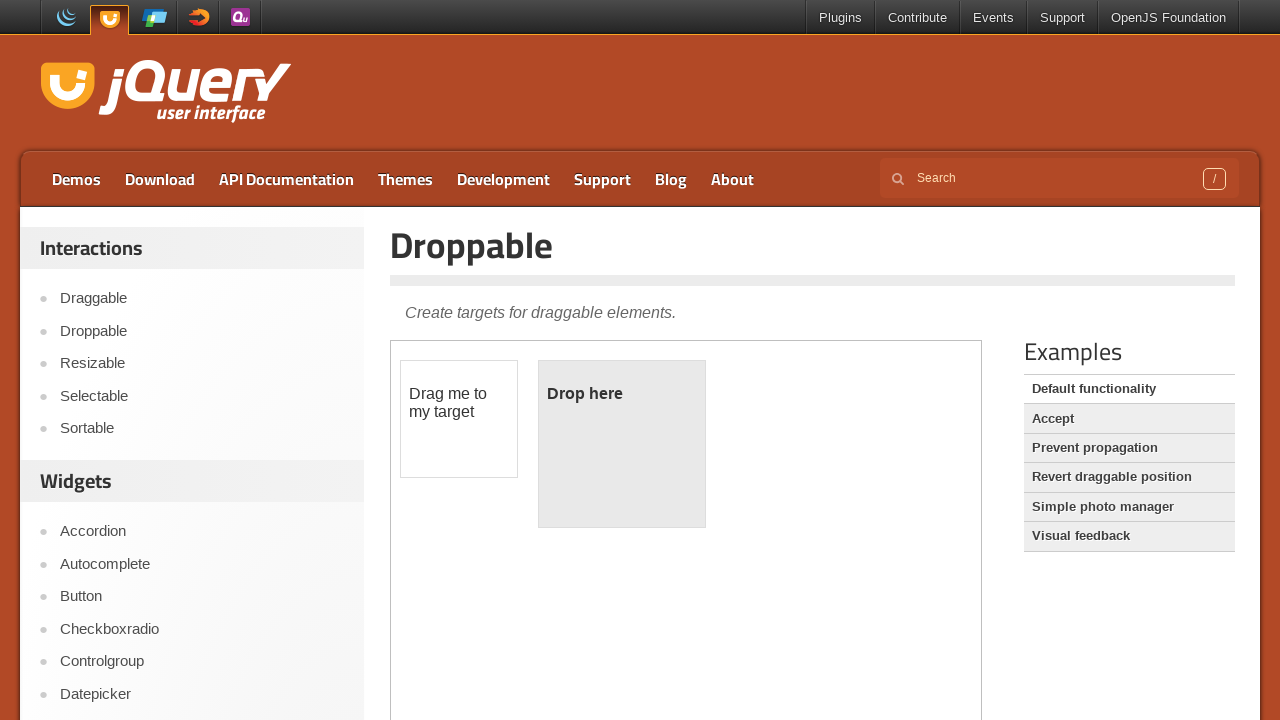

Located the droppable target element within the iframe
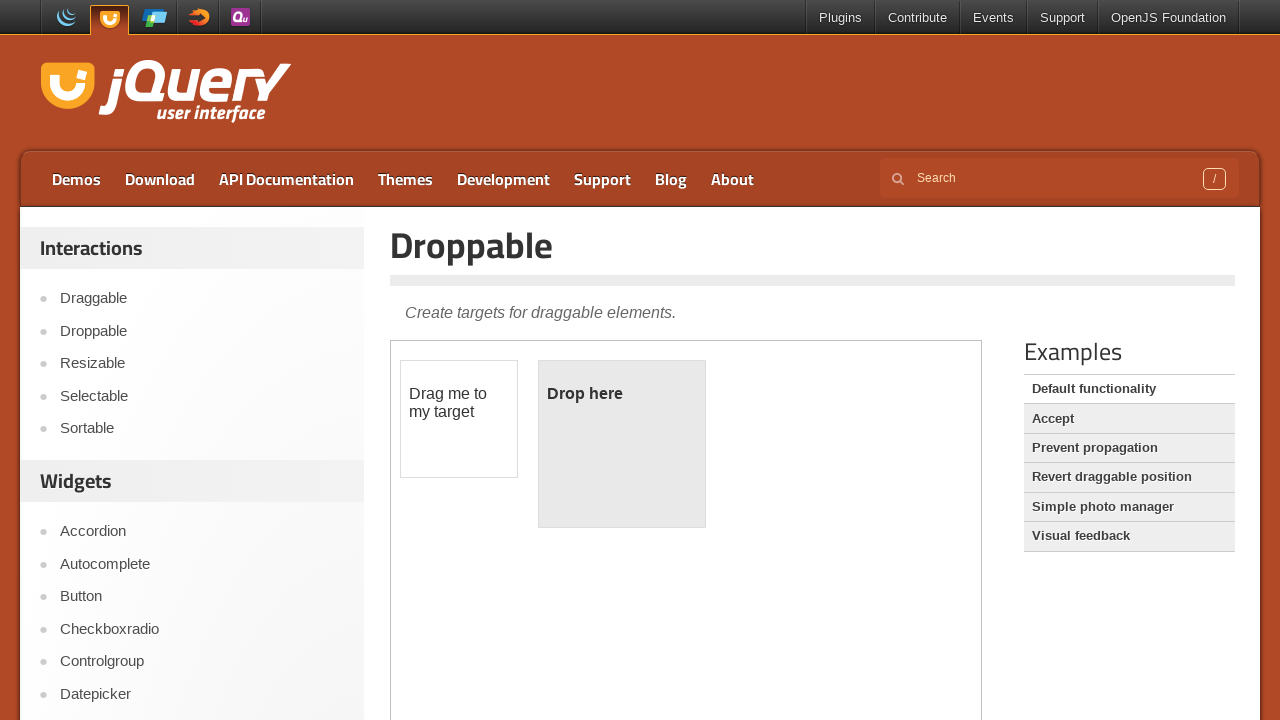

Dragged the draggable element onto the droppable target area at (622, 444)
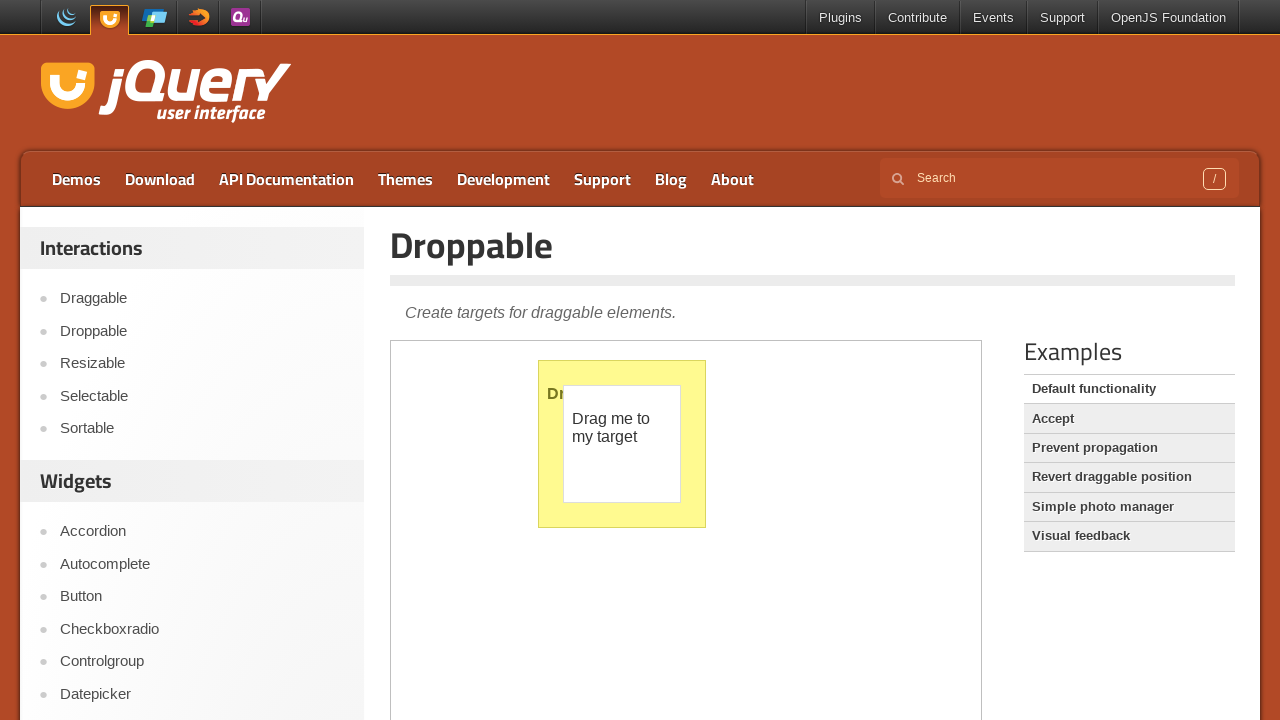

Verified that the drop was successful - droppable element now displays 'Dropped!' text
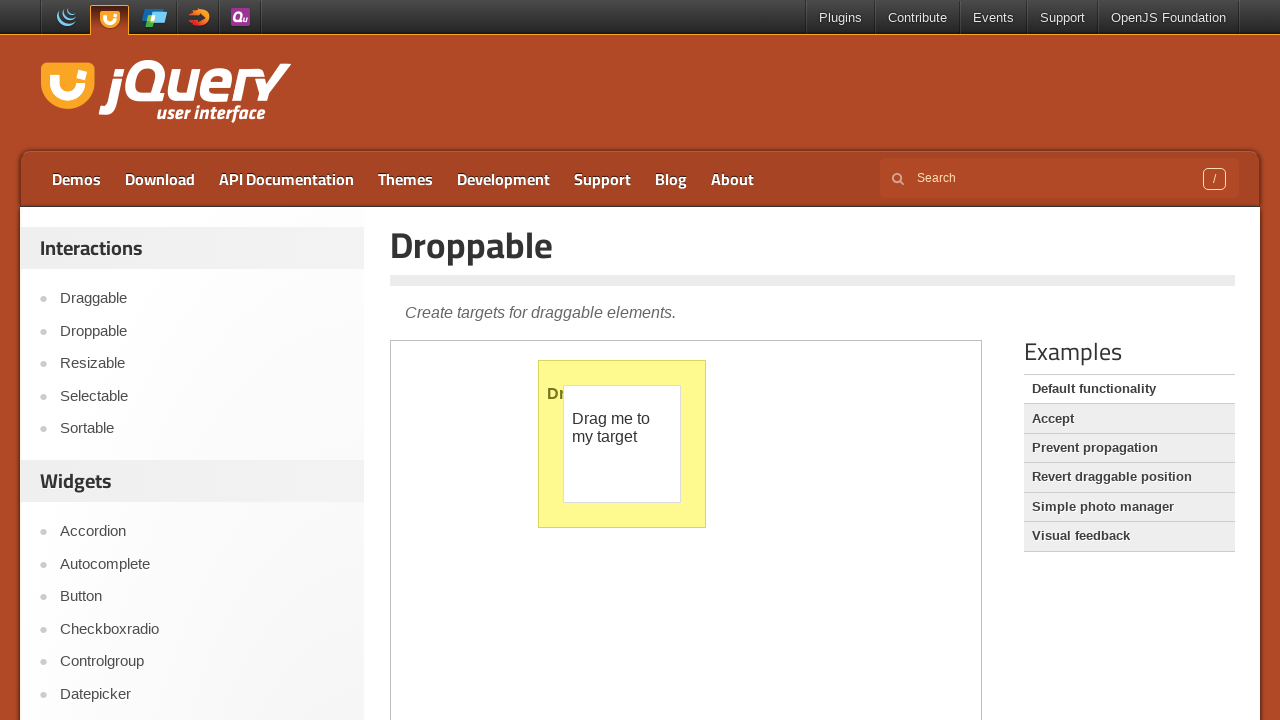

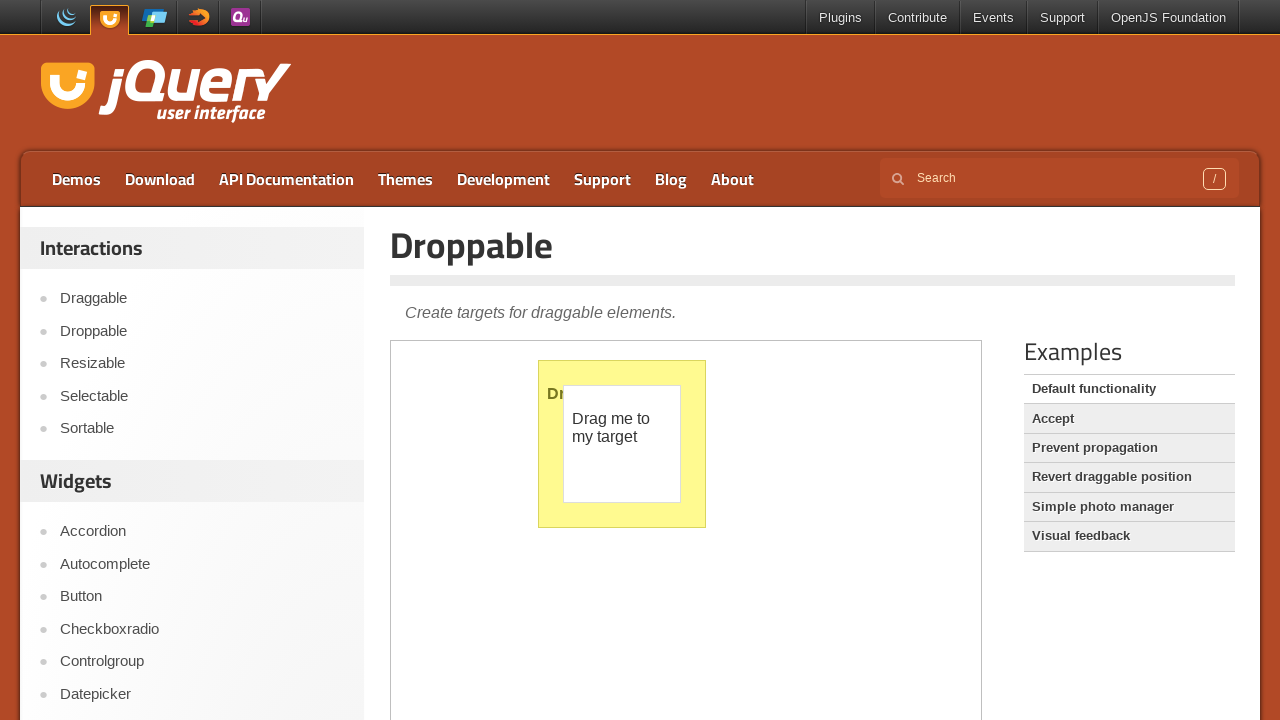